Tests checking functionality by ensuring both checkboxes can be checked successfully

Starting URL: https://the-internet.herokuapp.com/checkboxes

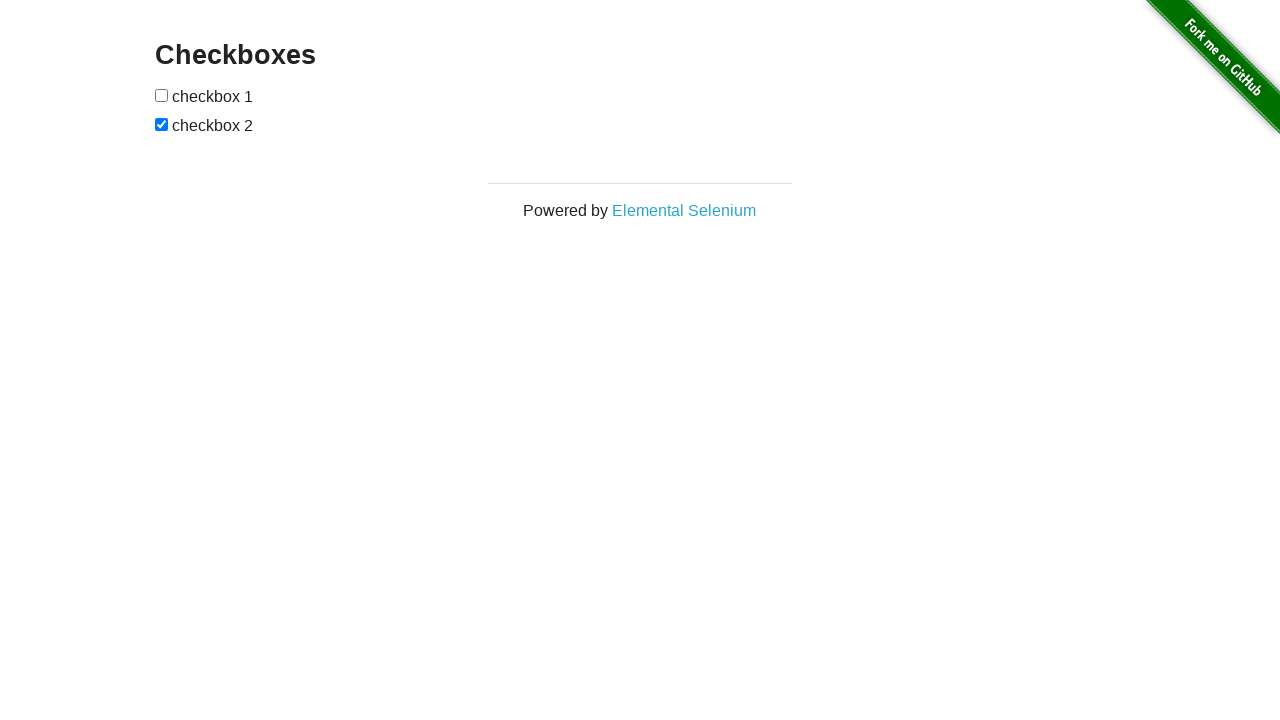

Located first checkbox element
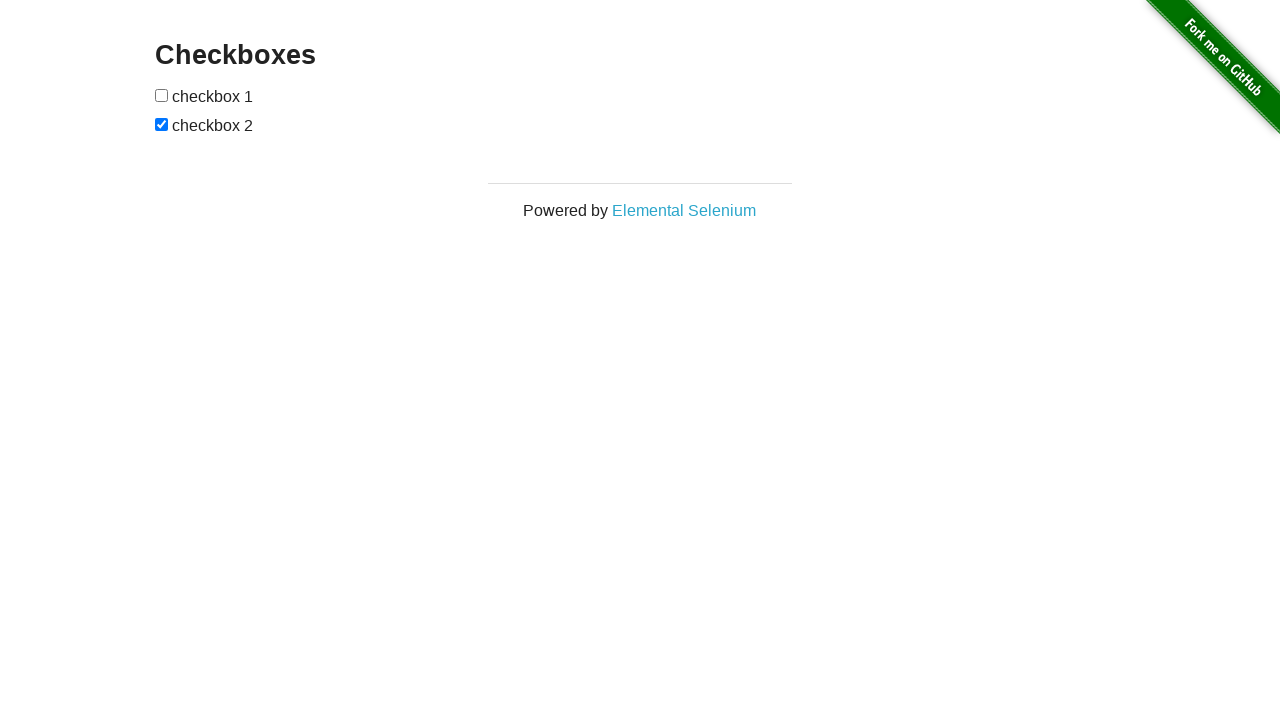

Located second checkbox element
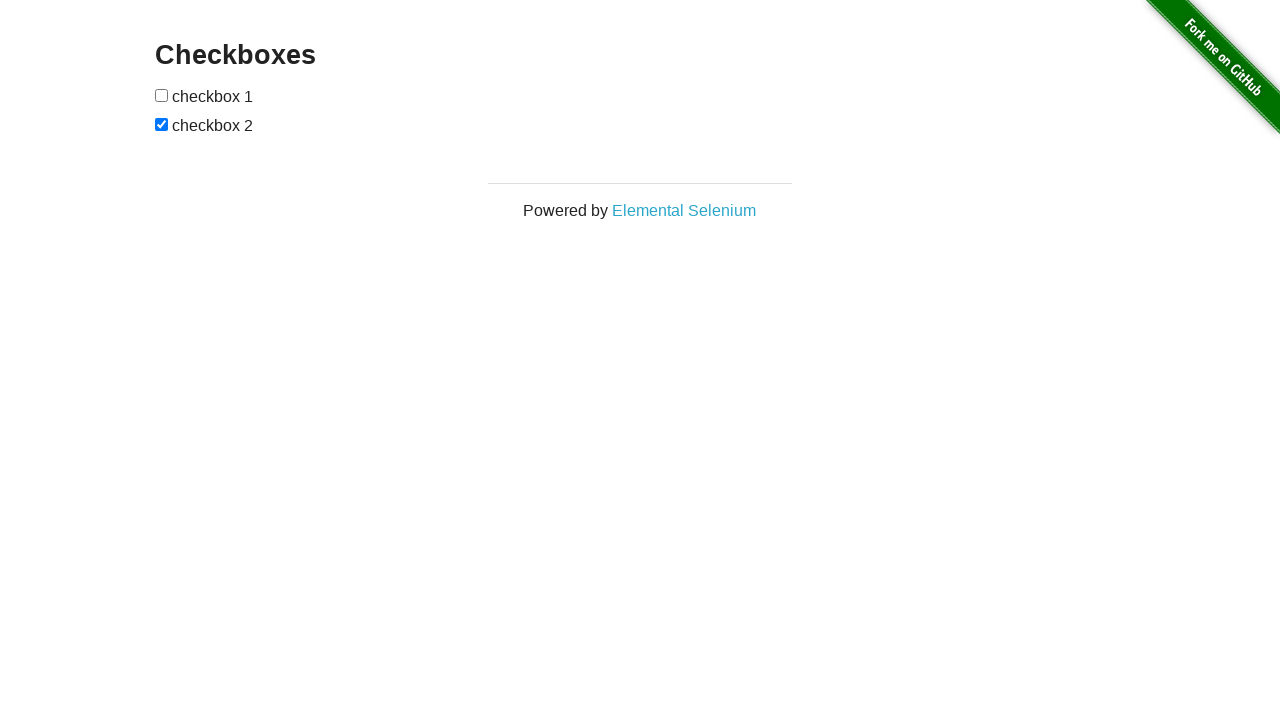

Clicked first checkbox to check it at (162, 95) on #checkboxes input:first-child
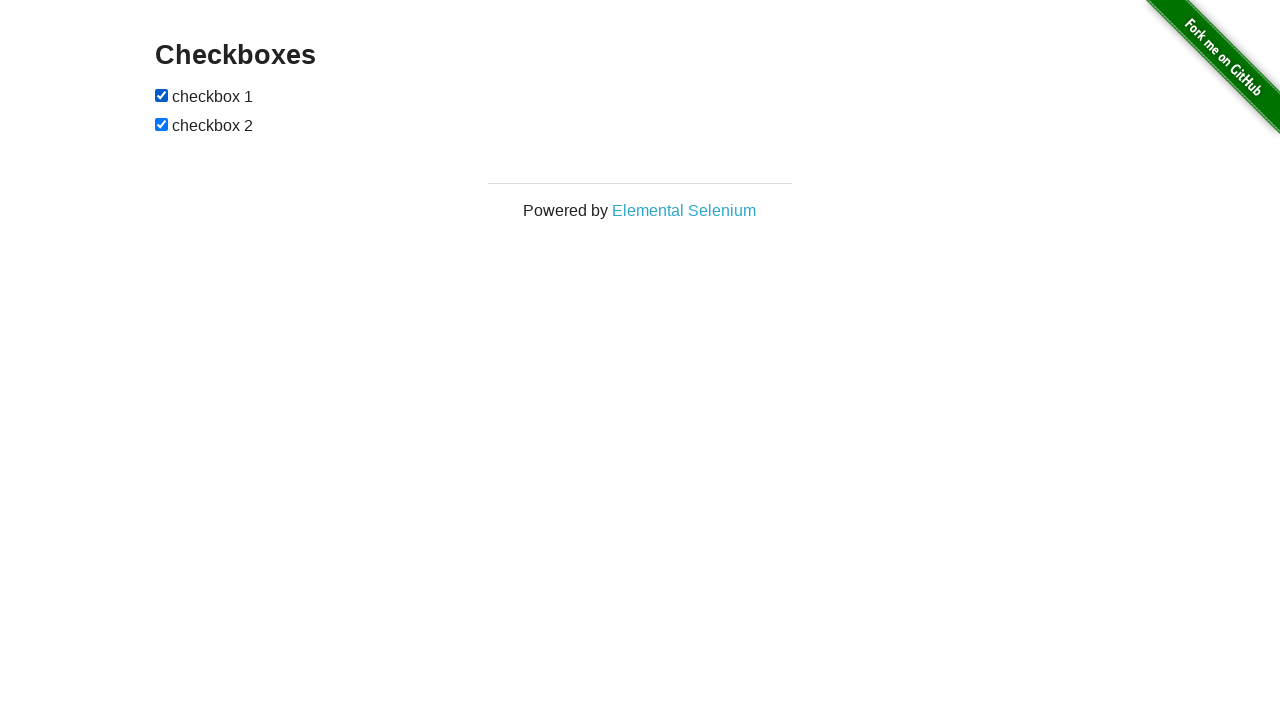

Verified first checkbox is checked
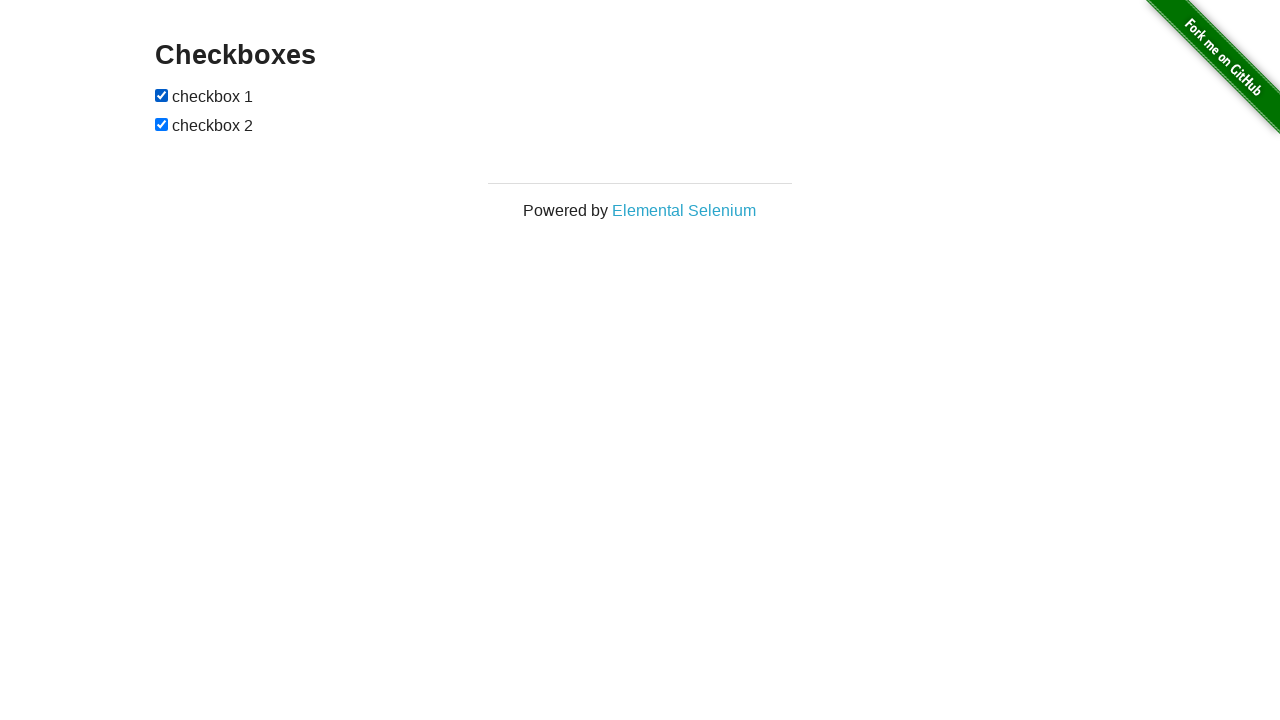

Verified second checkbox is checked
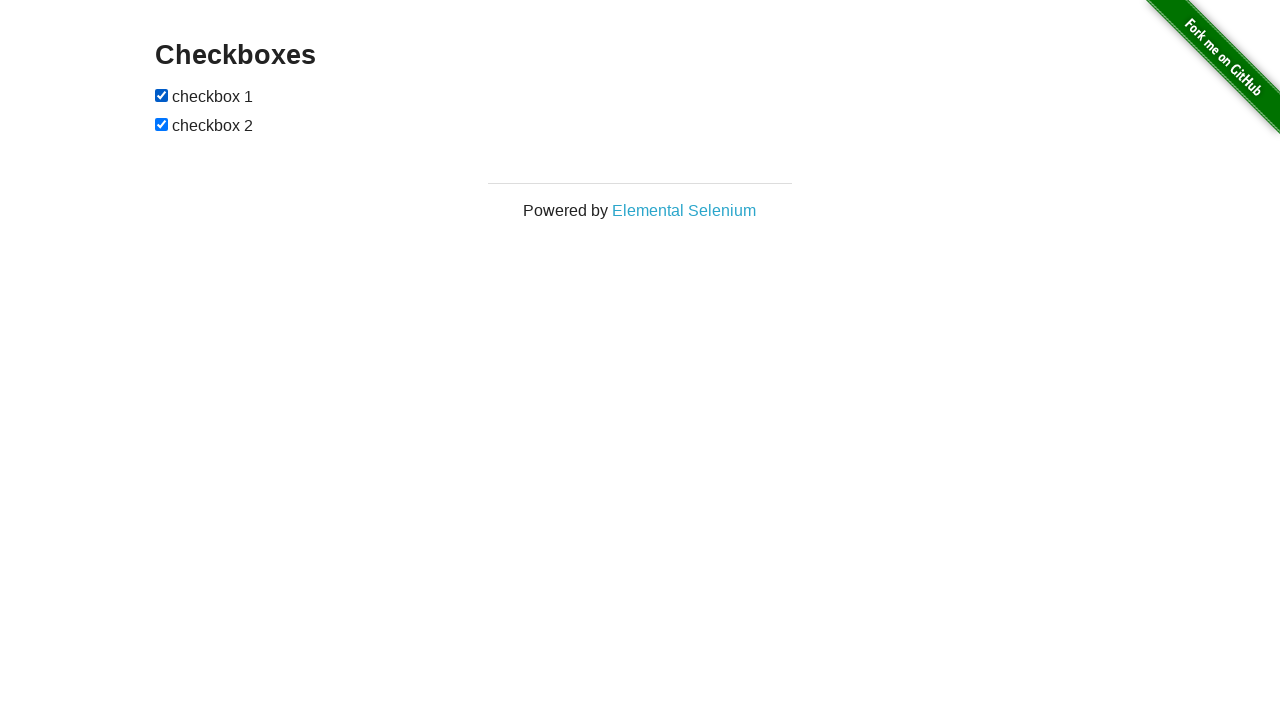

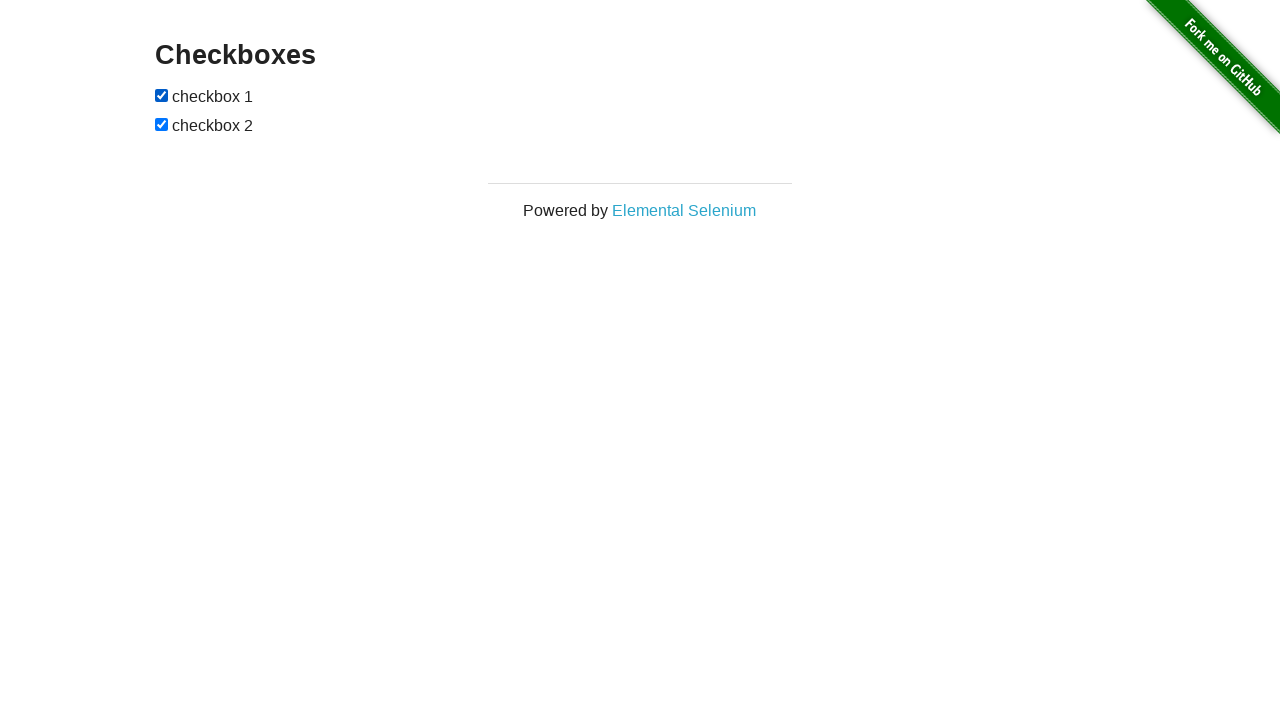